Tests a web form by filling in text input, password field, and selecting dropdown options, then verifying the values are correctly populated

Starting URL: https://www.selenium.dev/selenium/web/web-form.html

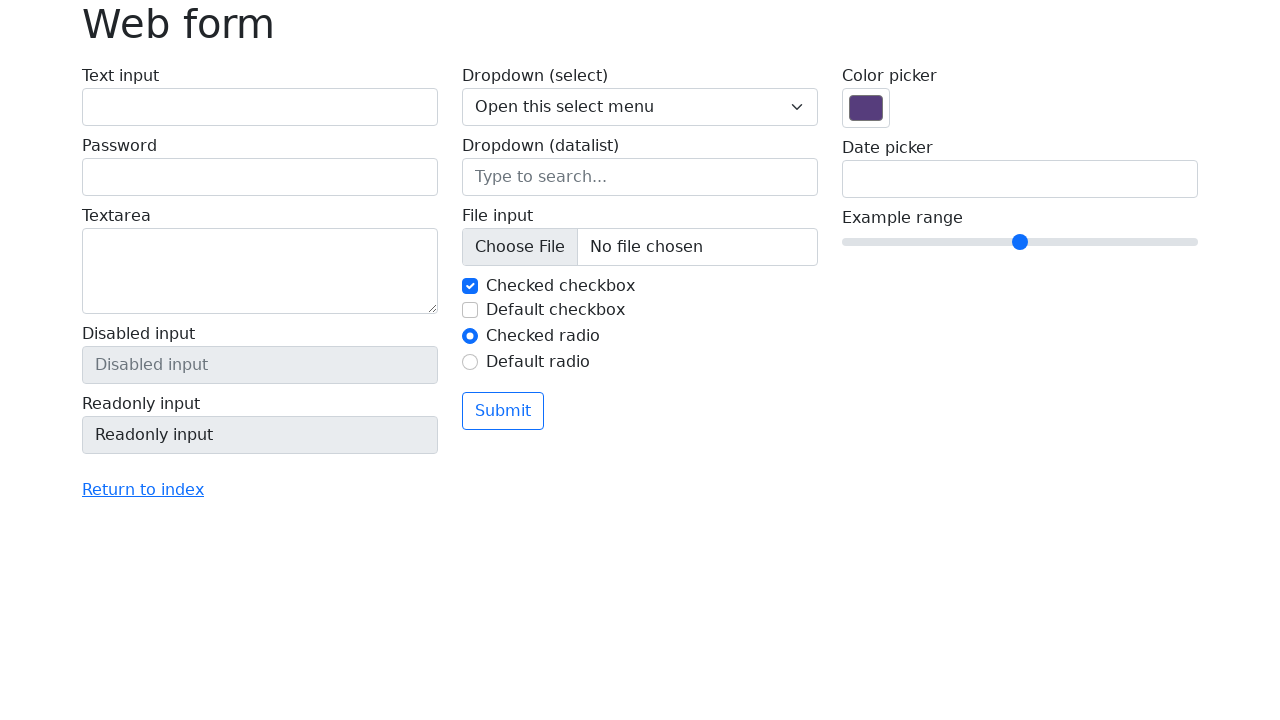

Filled text input field with 'Sample text input' on #my-text-id
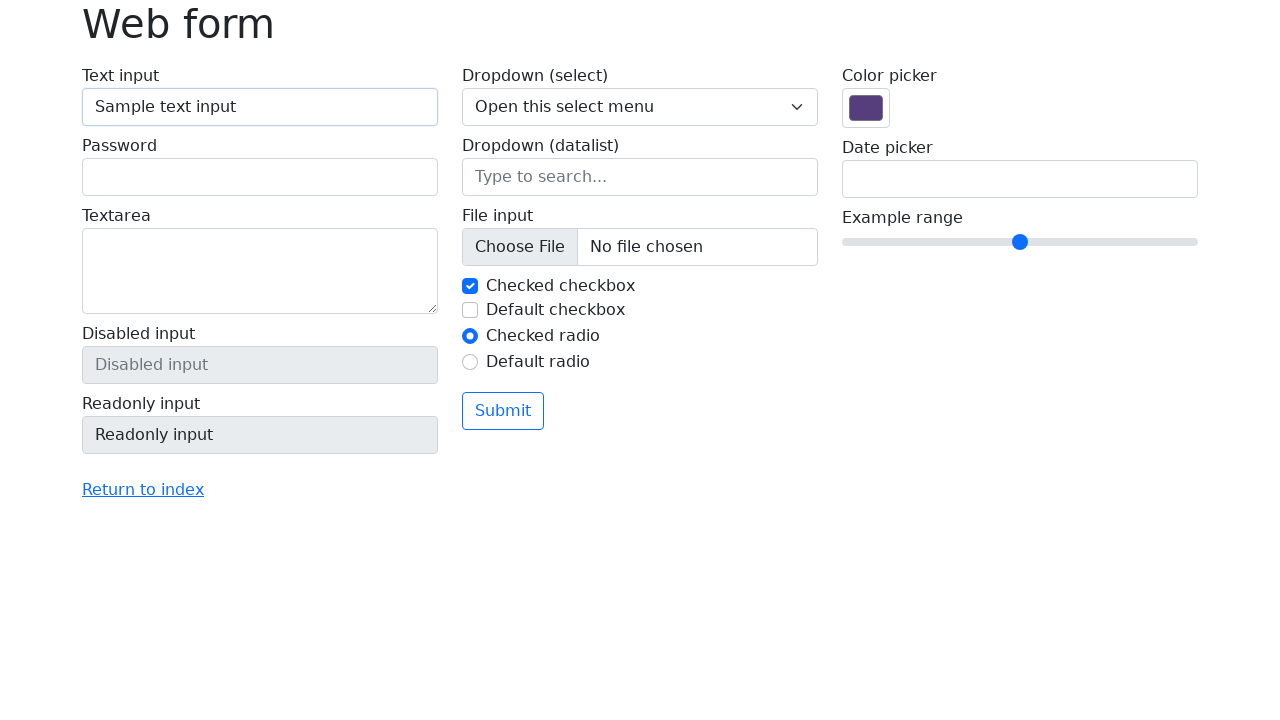

Filled password field with 'SecurePass123' on input[name='my-password']
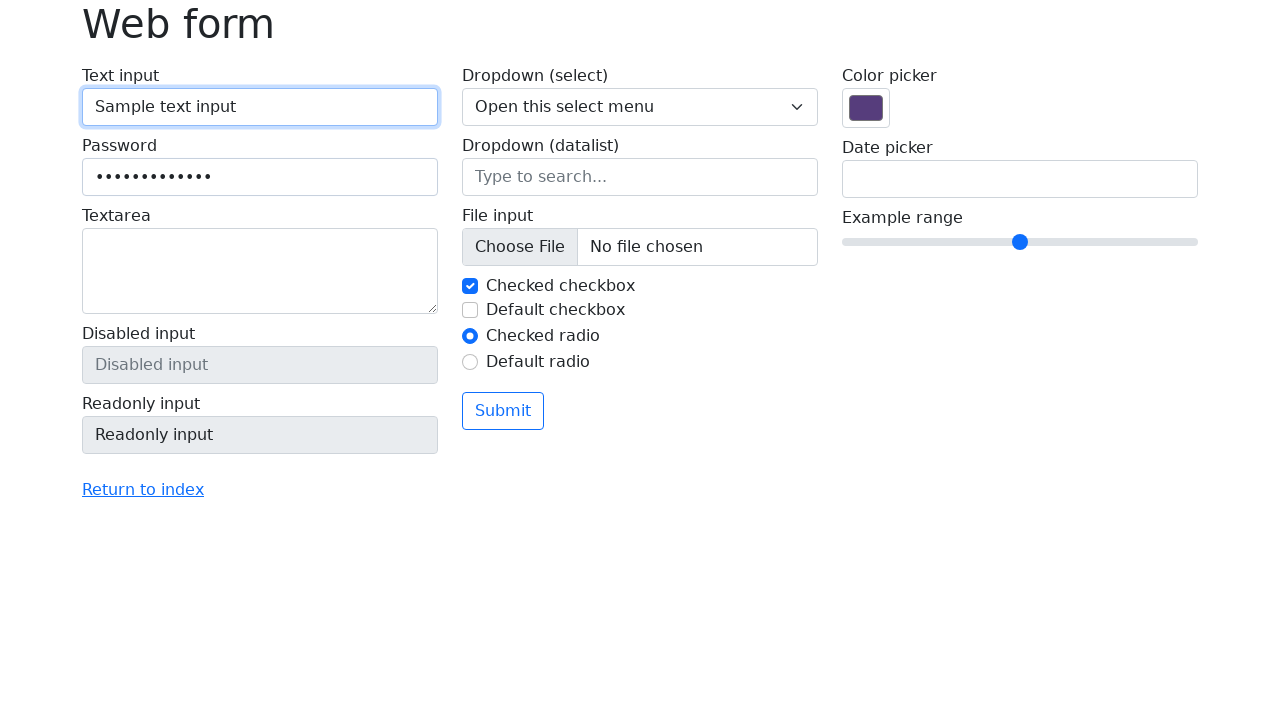

Selected 'Two' from dropdown menu on select[name='my-select']
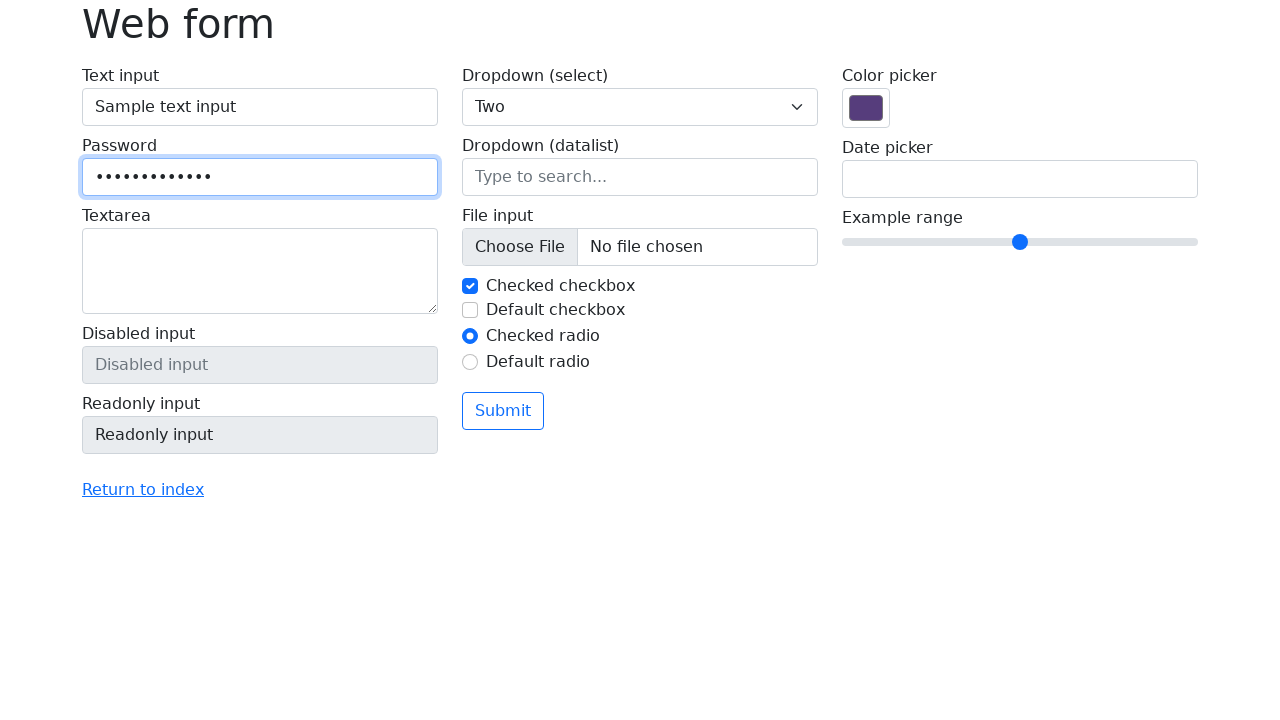

Retrieved text input field value
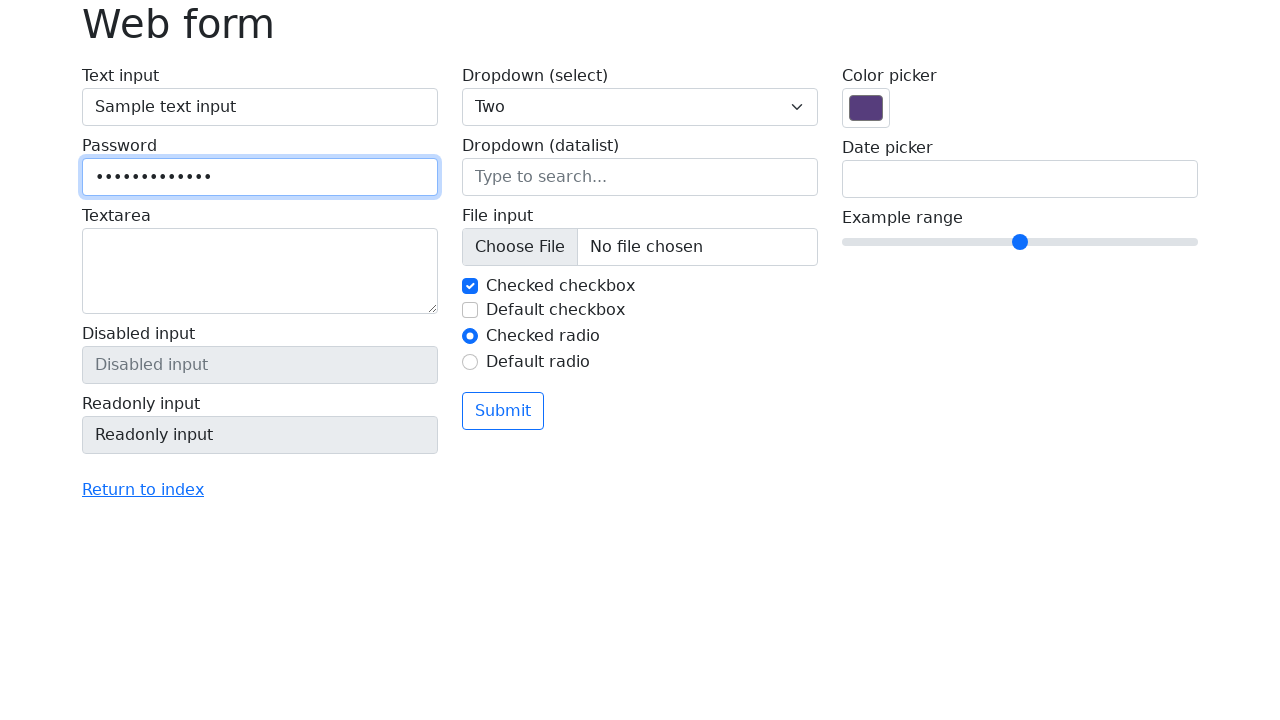

Verified text input field contains correct value 'Sample text input'
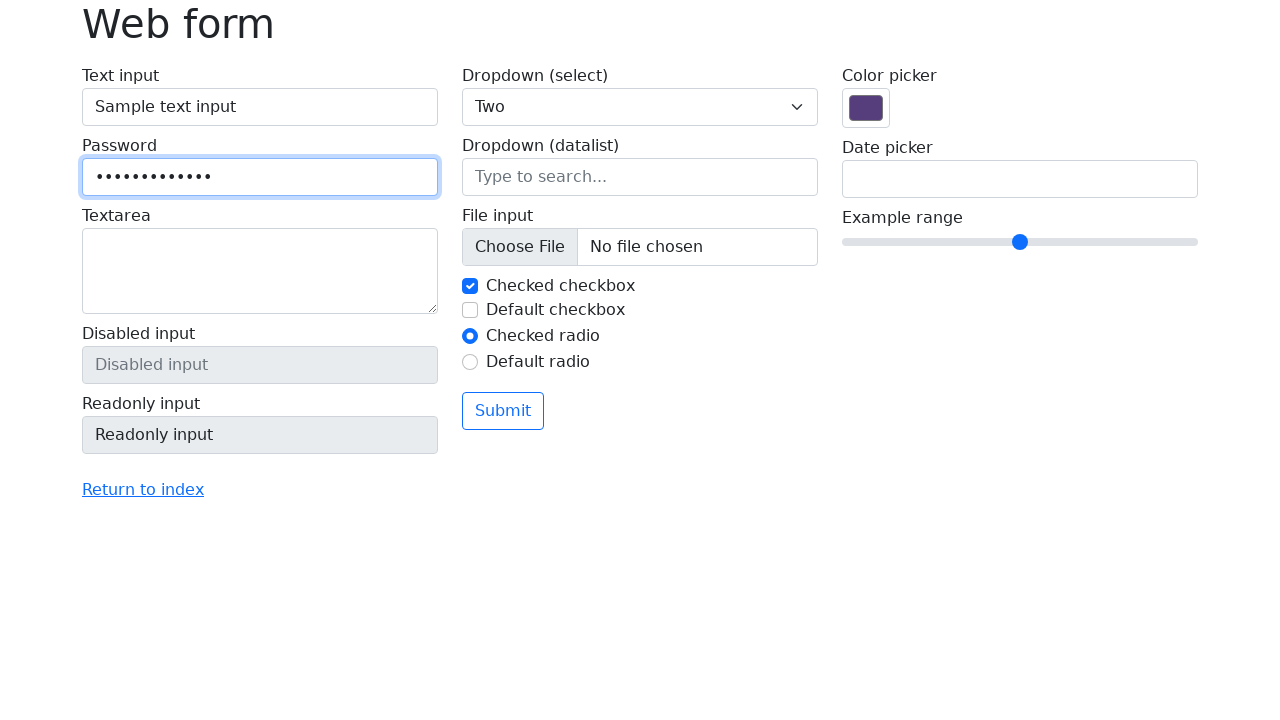

Retrieved password field value
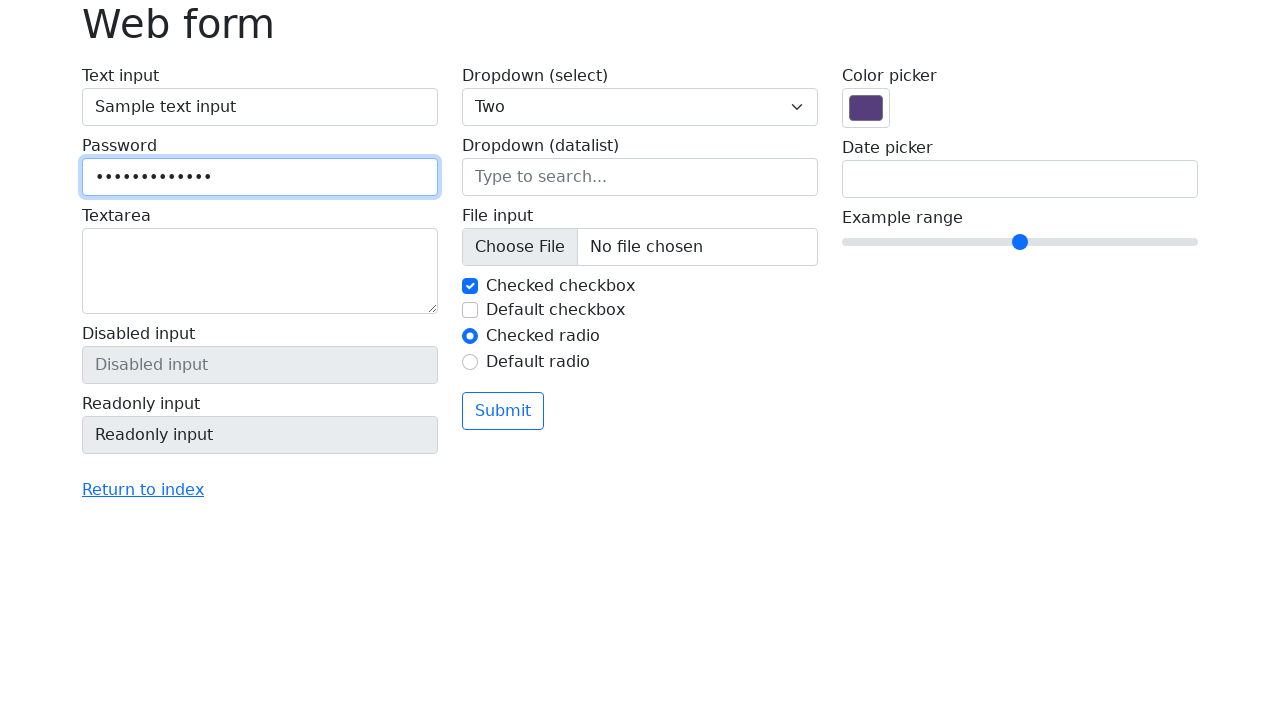

Verified password field contains a value
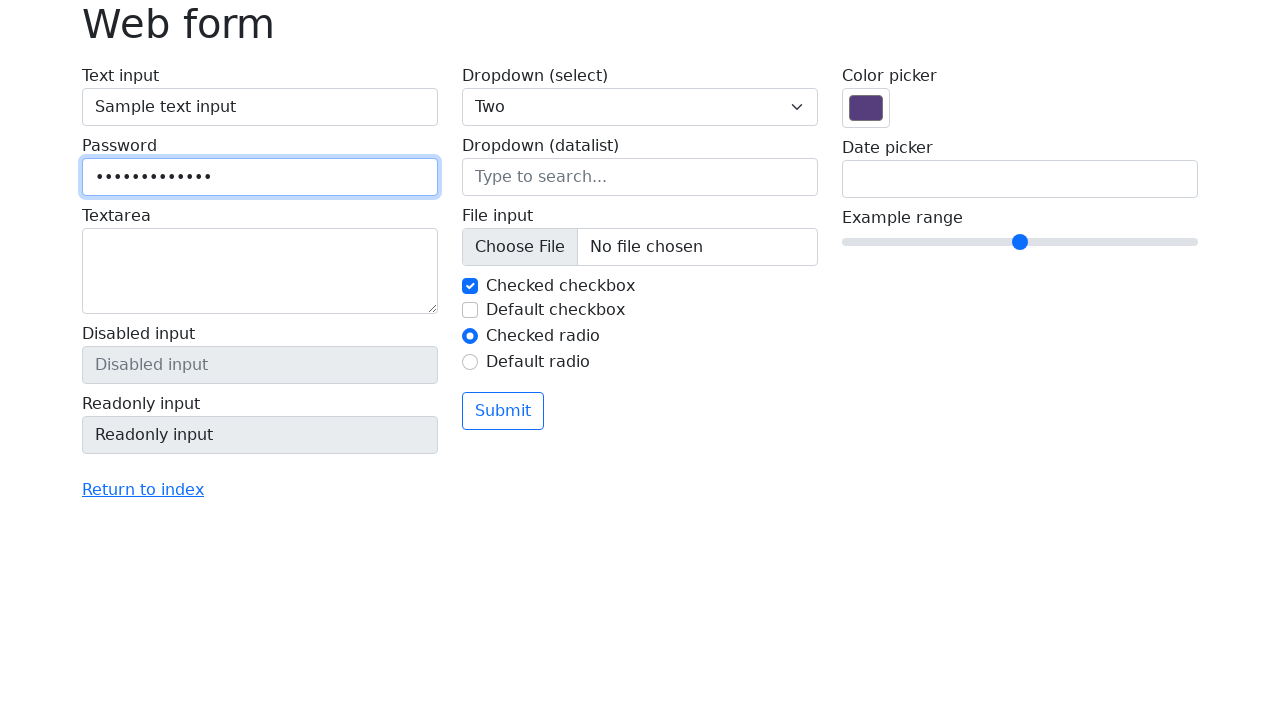

Retrieved dropdown selected value
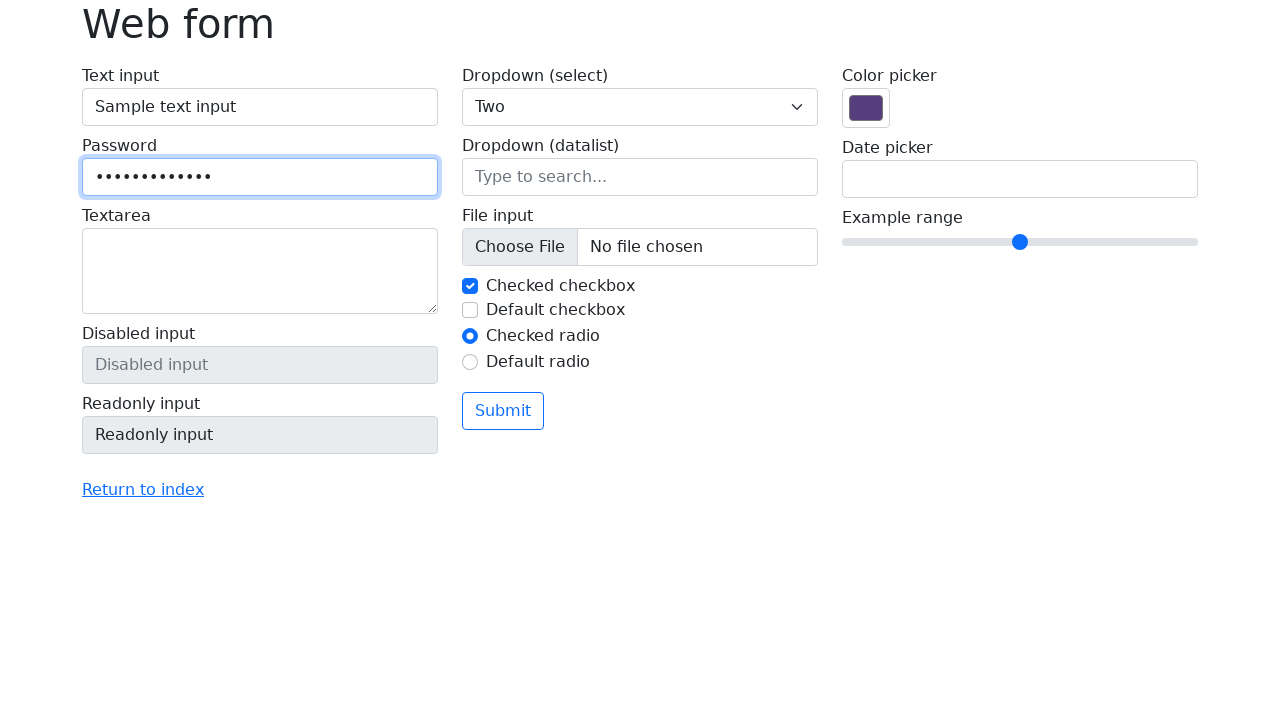

Verified dropdown selection is 'Two'
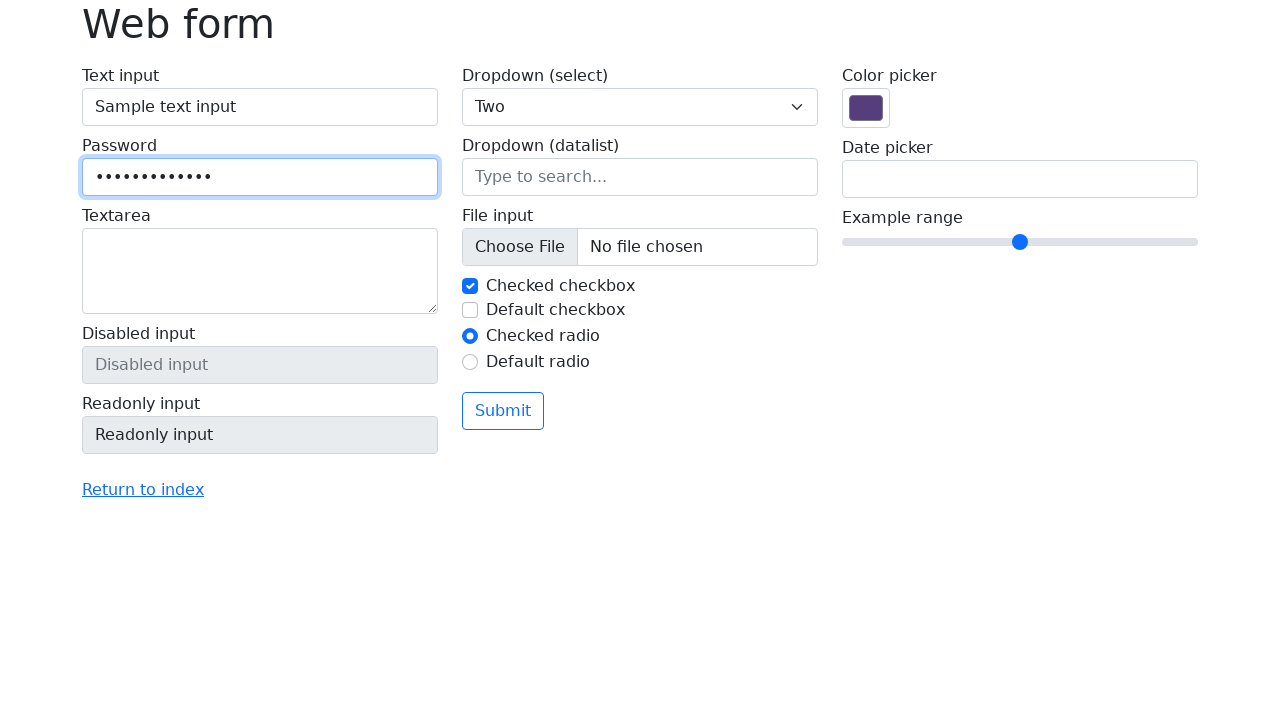

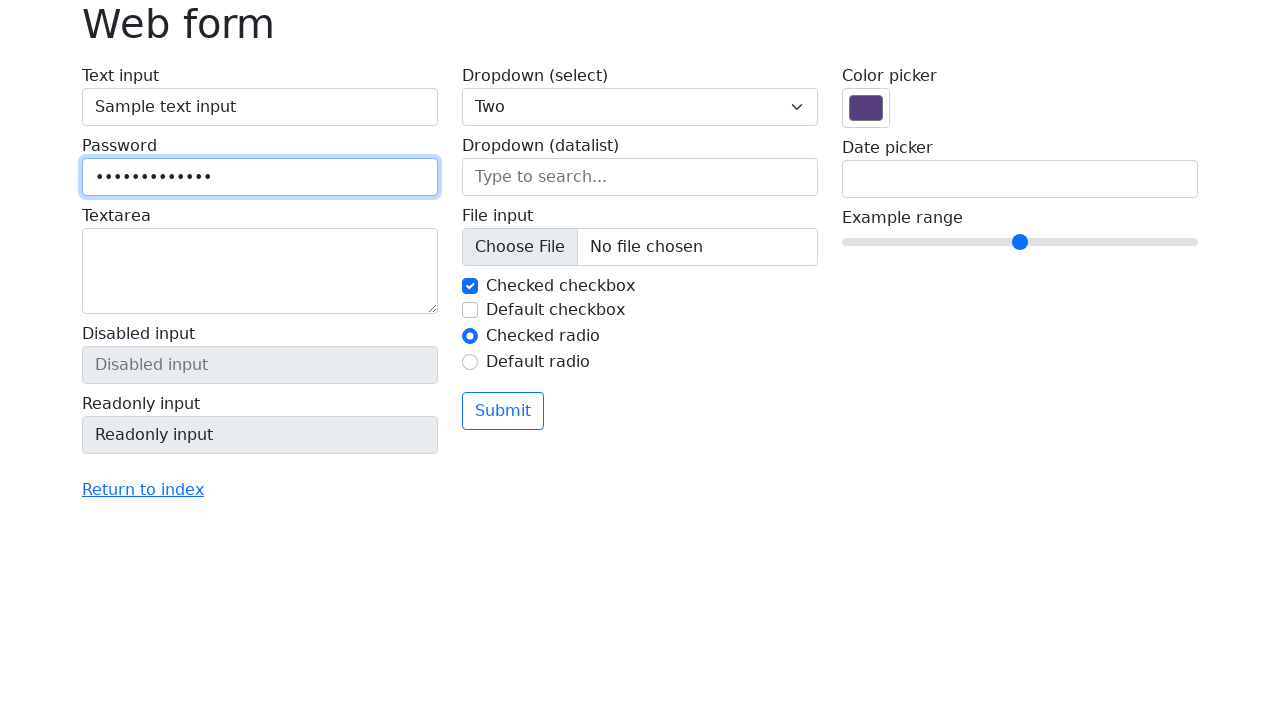